Tests iframe navigation by entering text in single frame and nested frames, demonstrating frame switching capabilities

Starting URL: https://demo.automationtesting.in/Frames.html

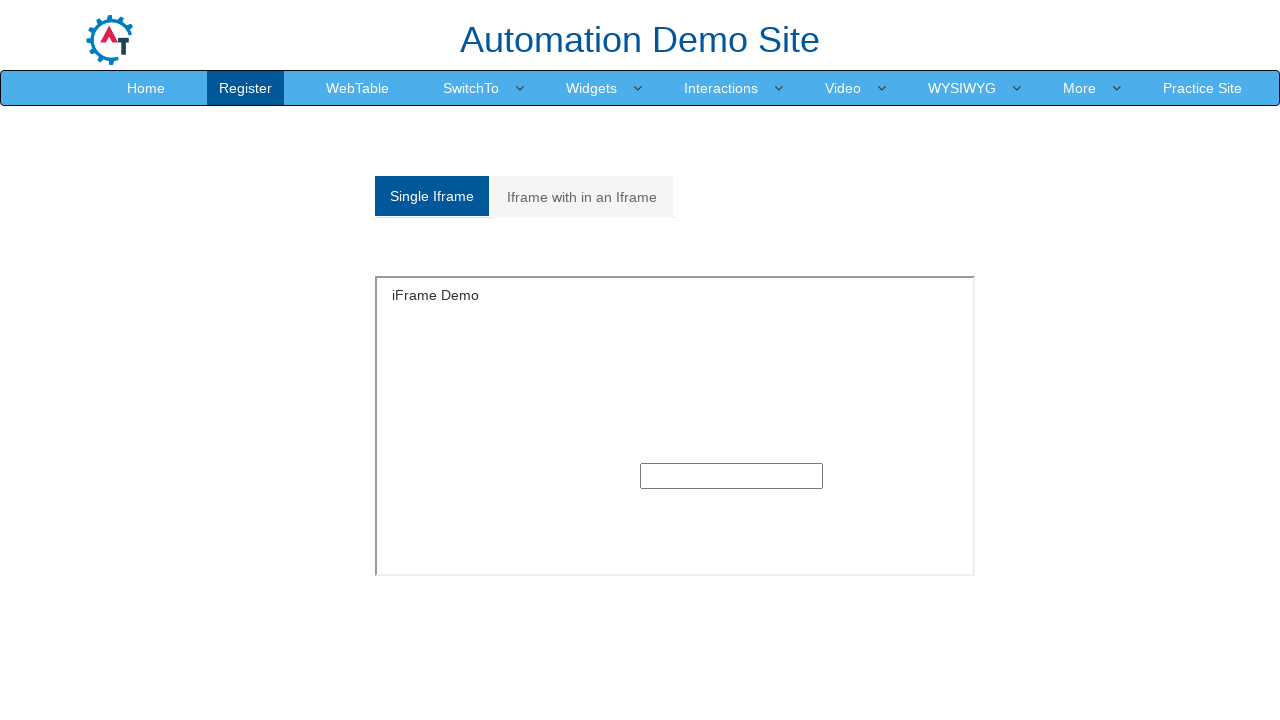

Located first iframe on the page
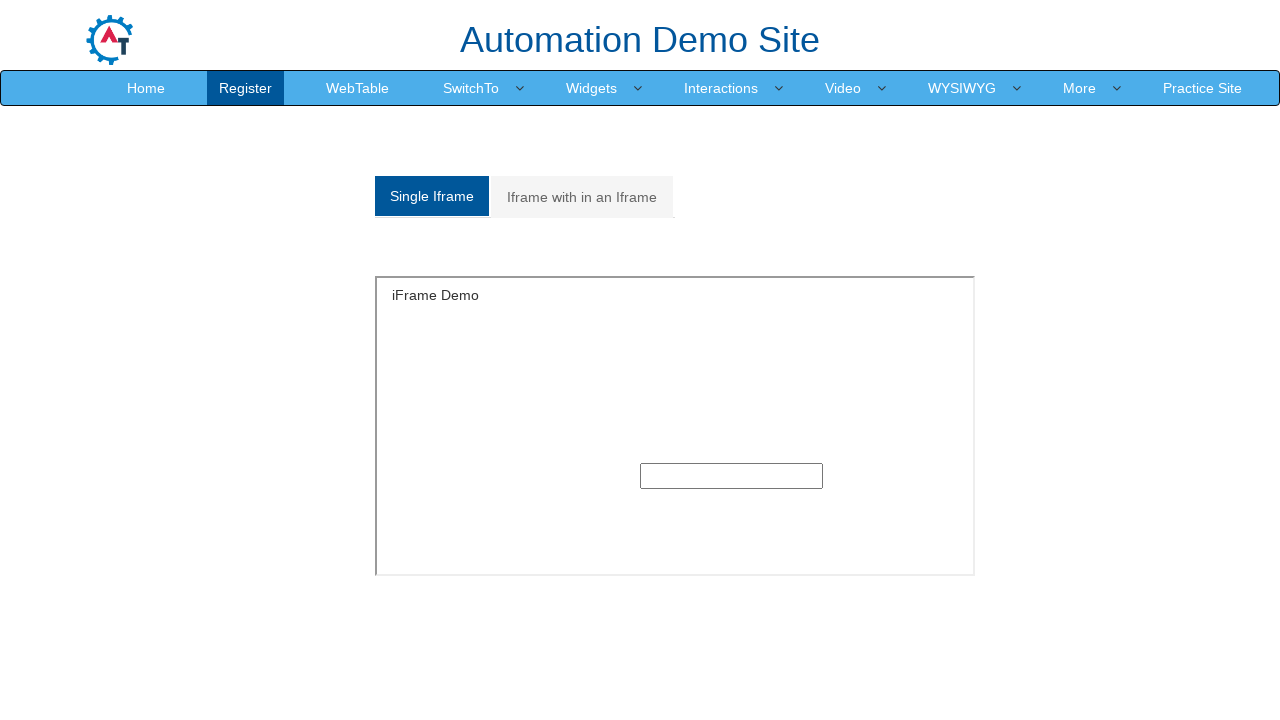

Entered 'Java' text in the input field within first frame on iframe >> nth=0 >> internal:control=enter-frame >> input[type='text']
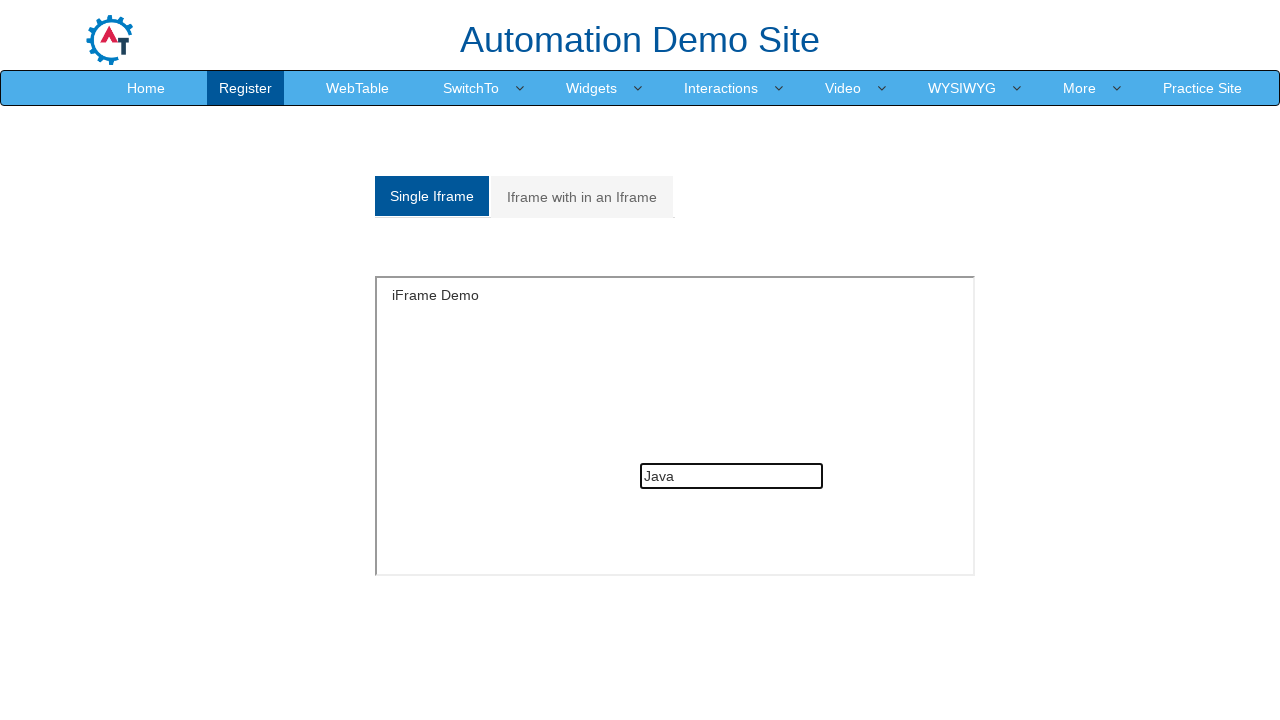

Clicked link to navigate to nested frames section at (582, 197) on a:has-text('Iframe with in an Iframe')
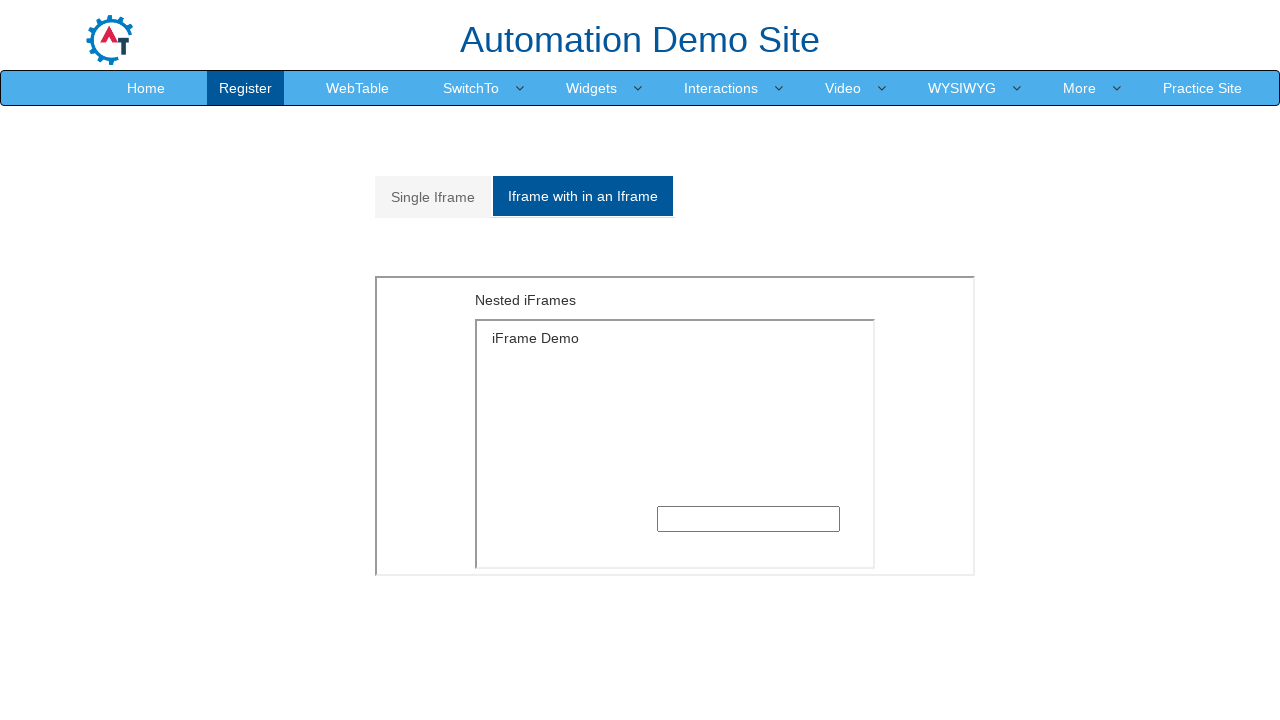

Located second iframe on the page (outer frame)
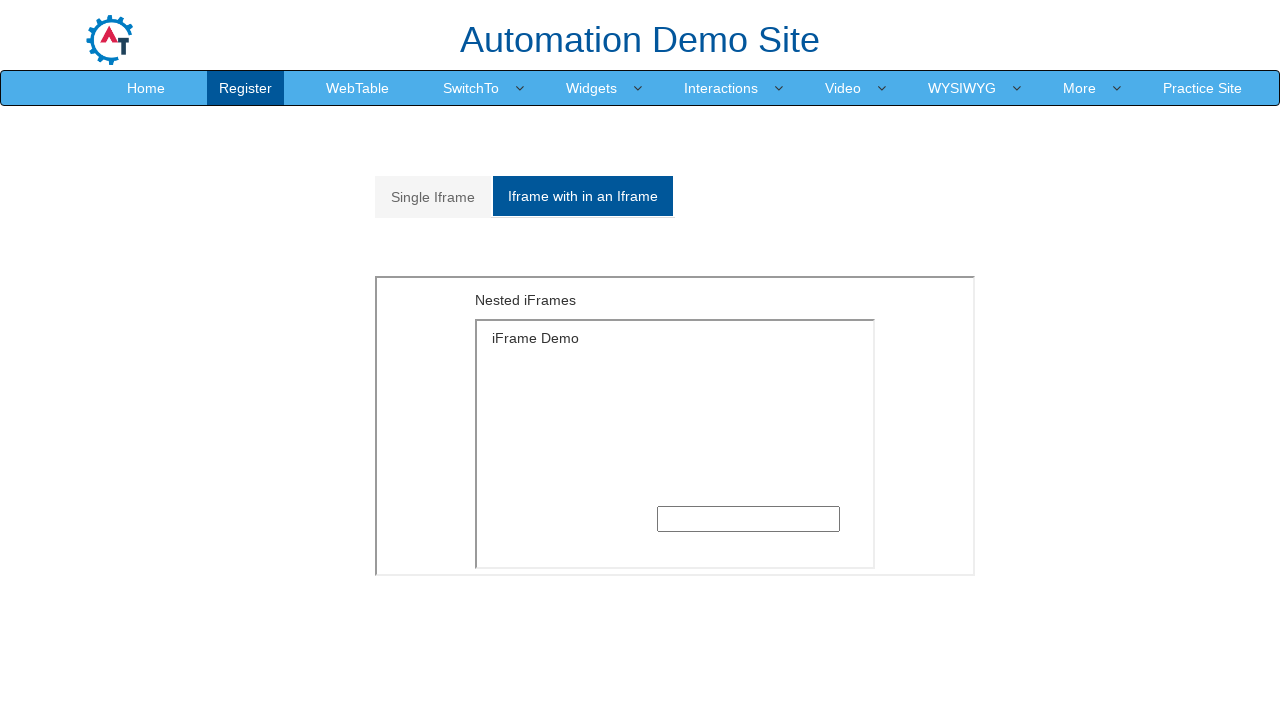

Located inner iframe nested within outer frame
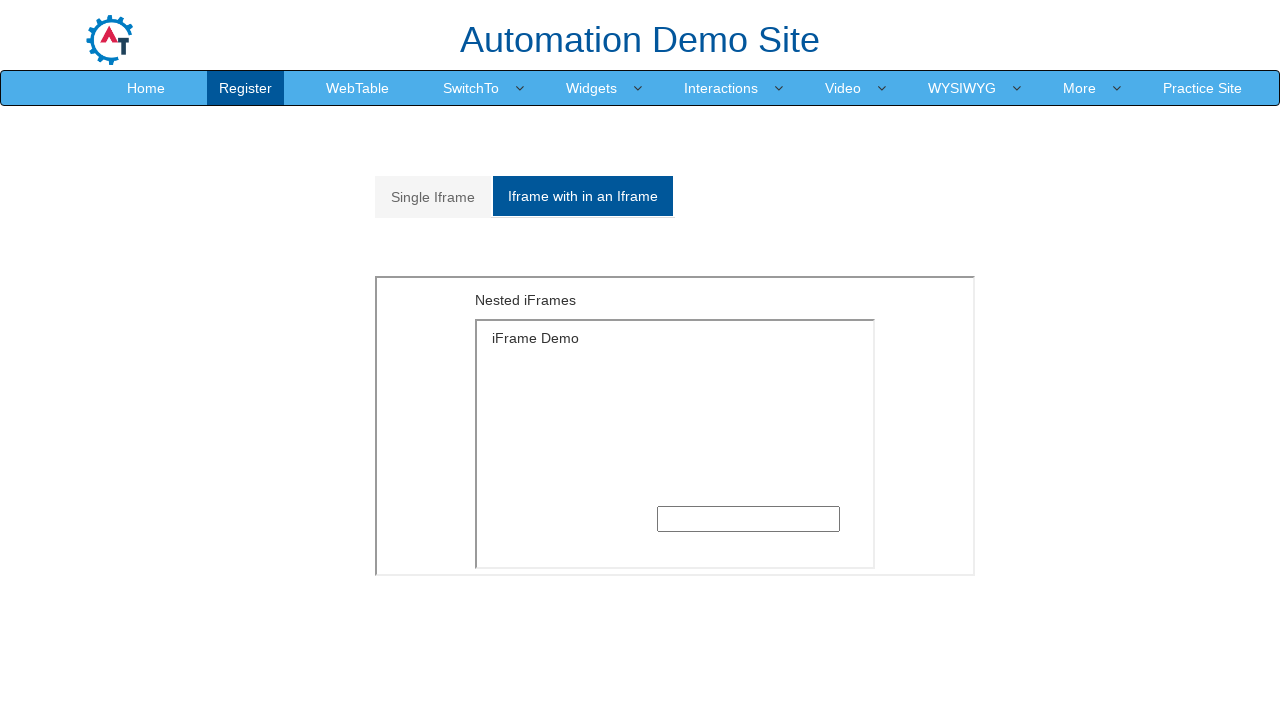

Entered 'Deva' text in the input field within nested frame on iframe >> nth=1 >> internal:control=enter-frame >> iframe >> nth=0 >> internal:c
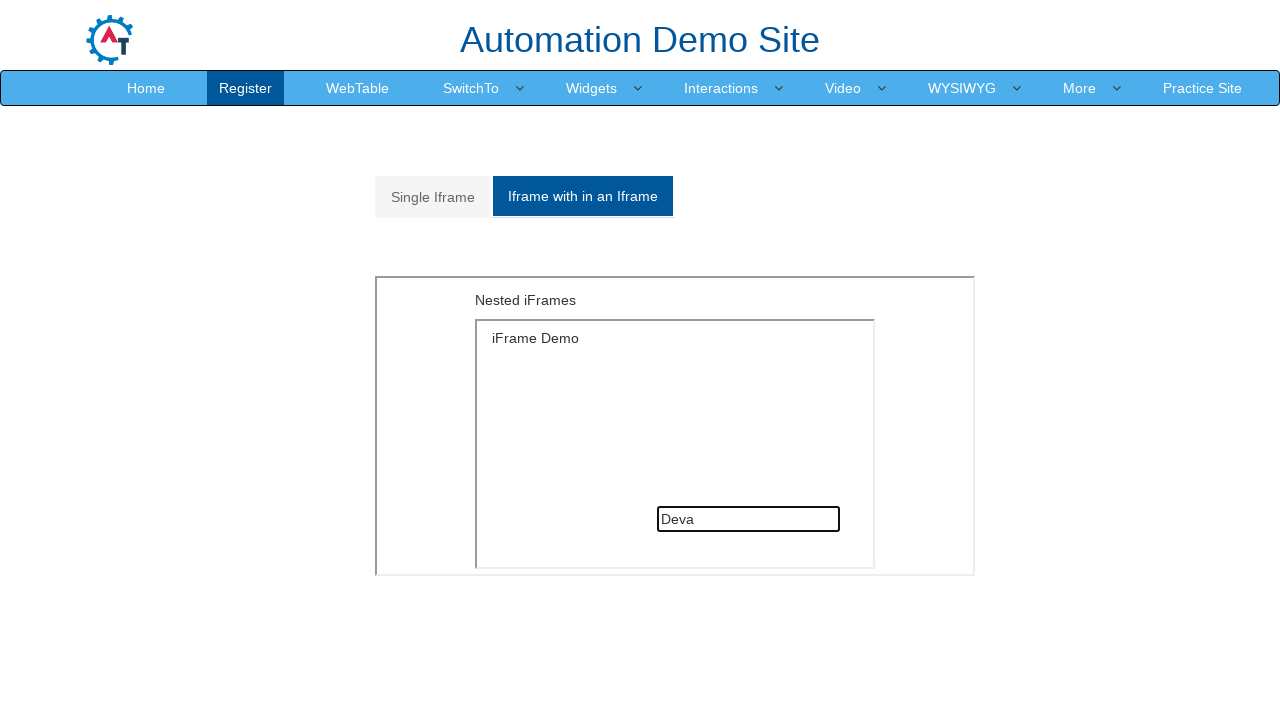

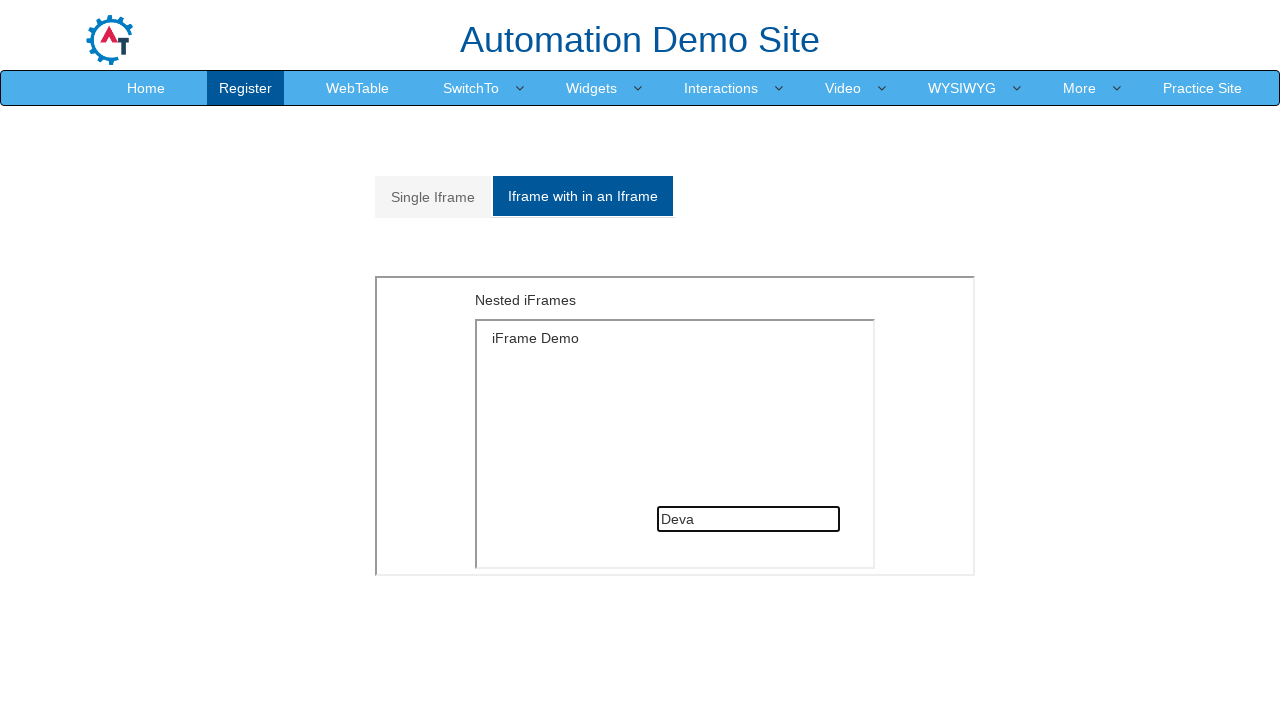